Tests a calculator page by entering two numbers (20 and 30) into input fields and clicking the calculate button to perform an addition operation

Starting URL: https://testpages.herokuapp.com/styled/calculator

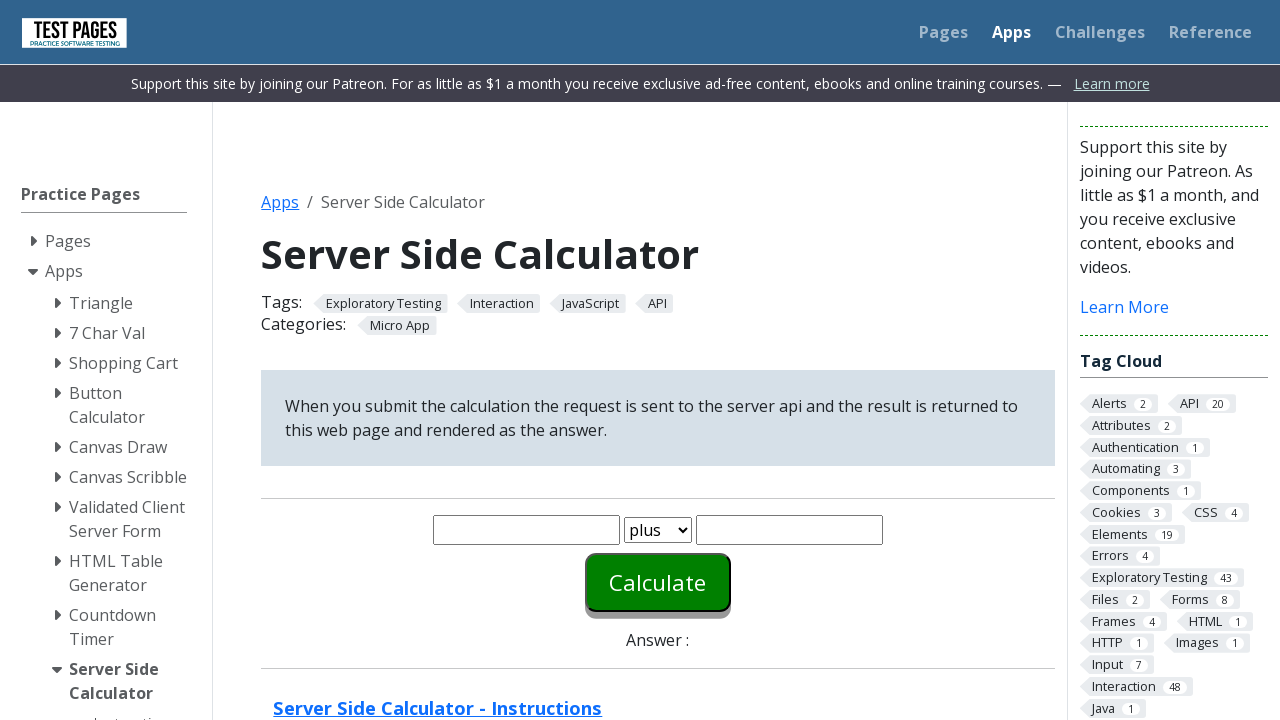

Entered 20 into the first number input field on #number1
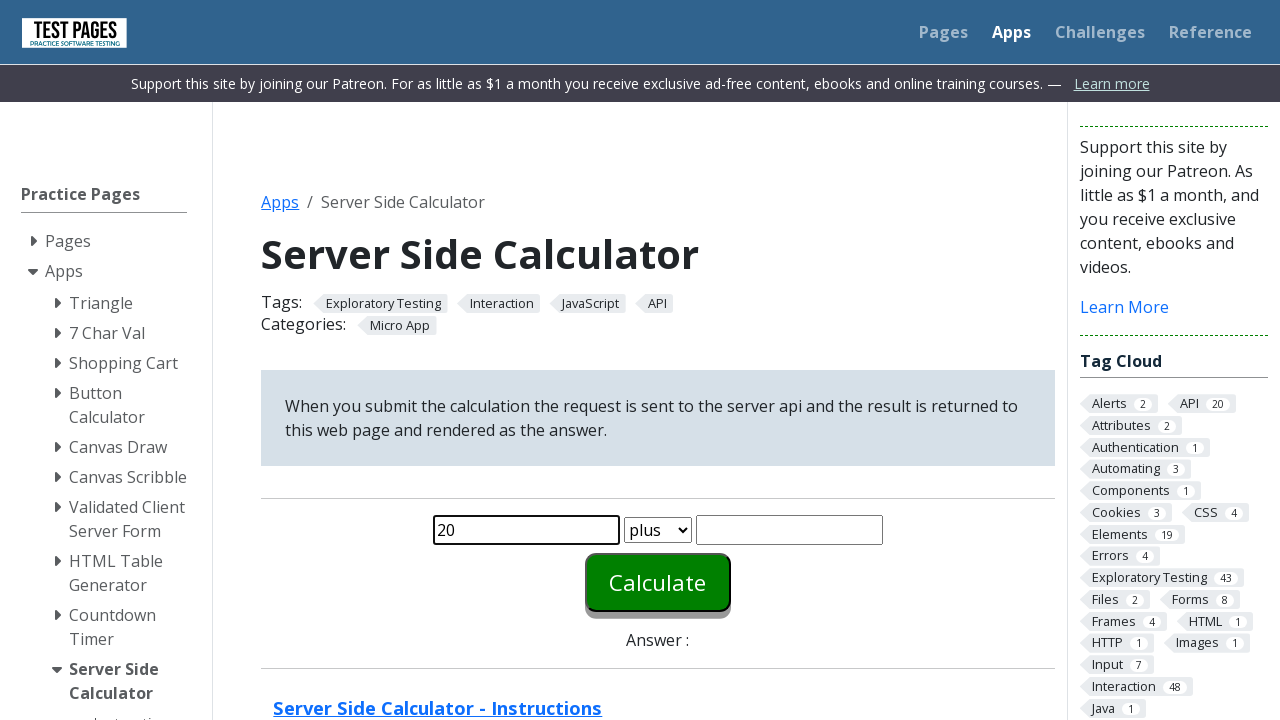

Entered 30 into the second number input field on #number2
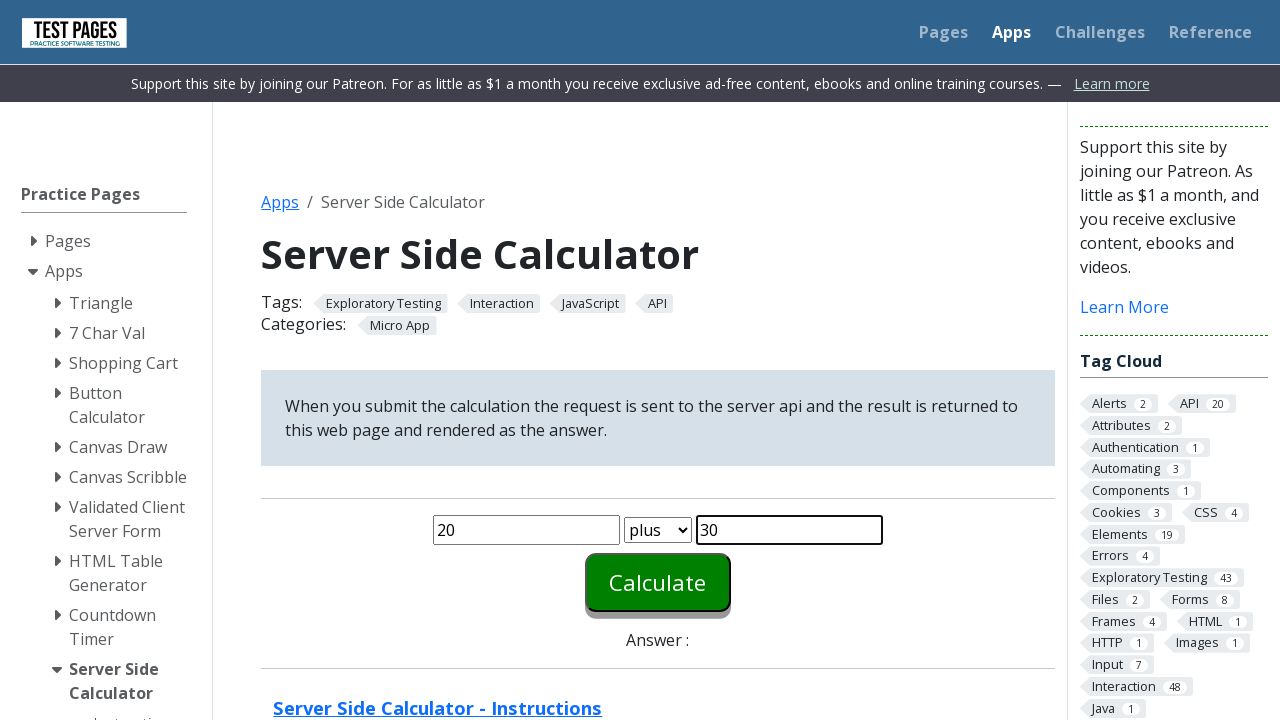

Clicked the calculate button to perform addition at (658, 582) on #calculate
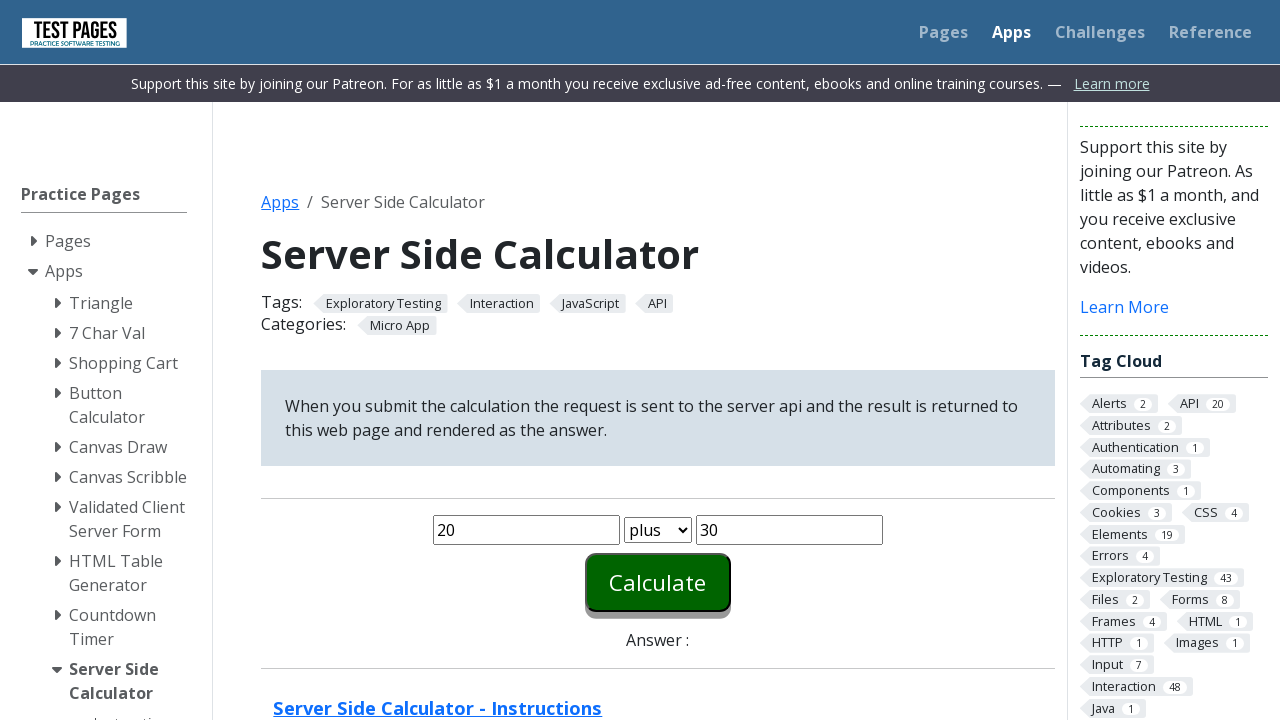

Answer field appeared with the calculation result
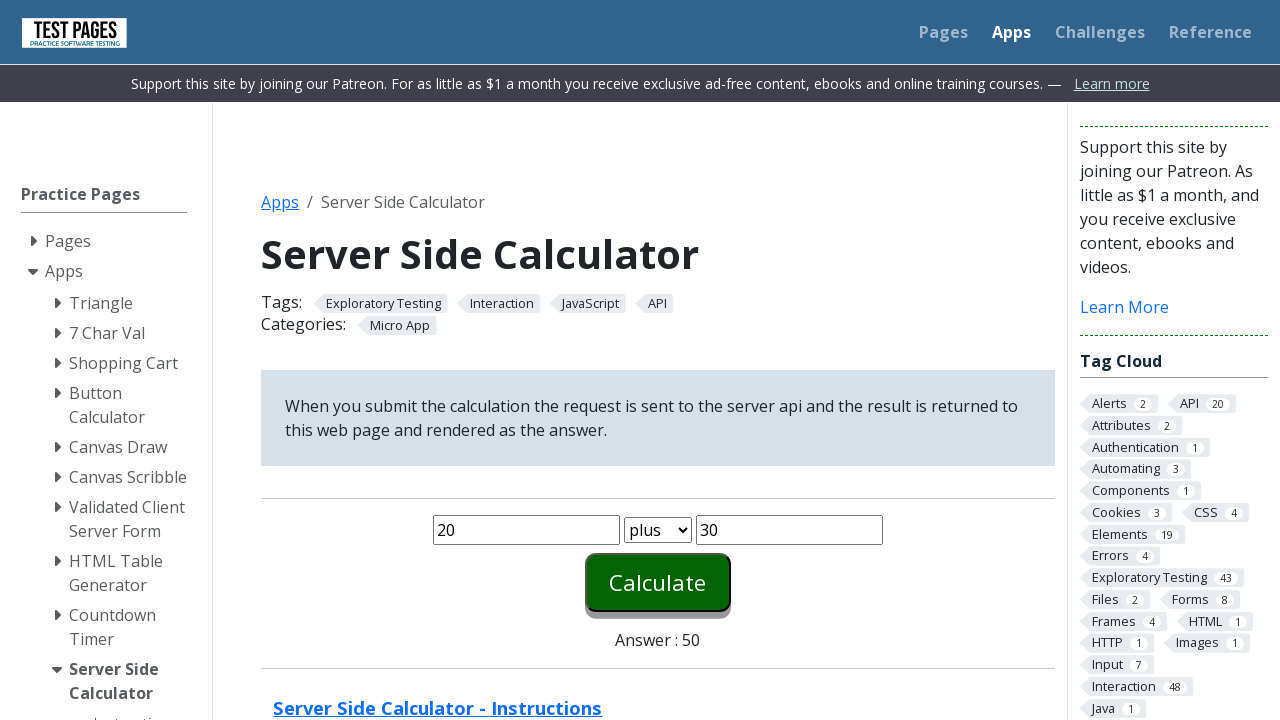

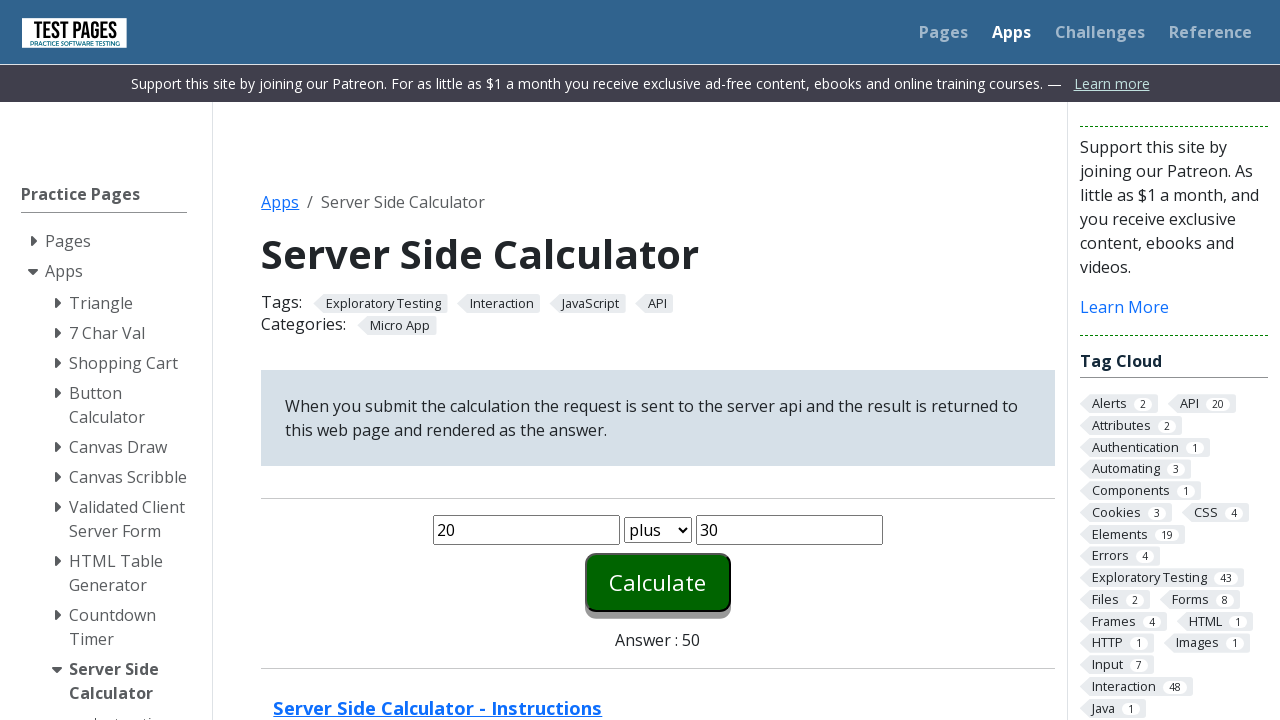